Tests file upload functionality by selecting a file and submitting the upload form

Starting URL: https://practice.expandtesting.com/upload

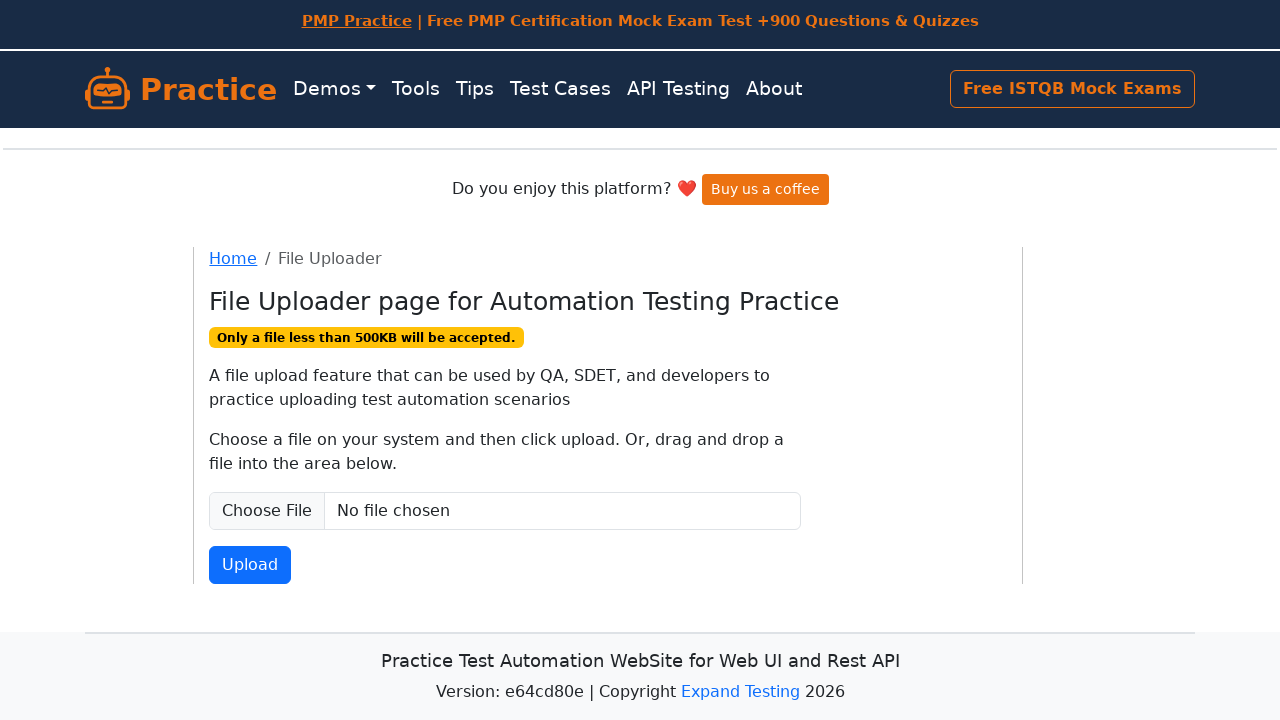

Created temporary test file with sample content
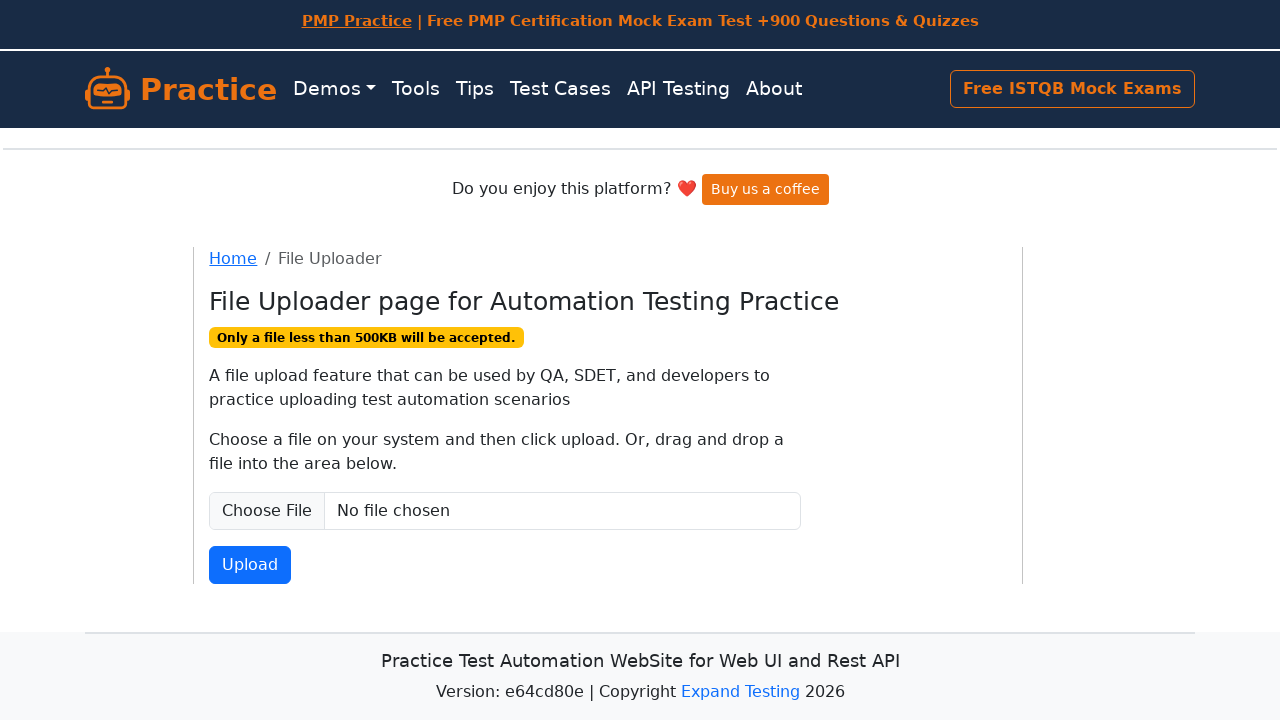

Selected test file for upload via file input field
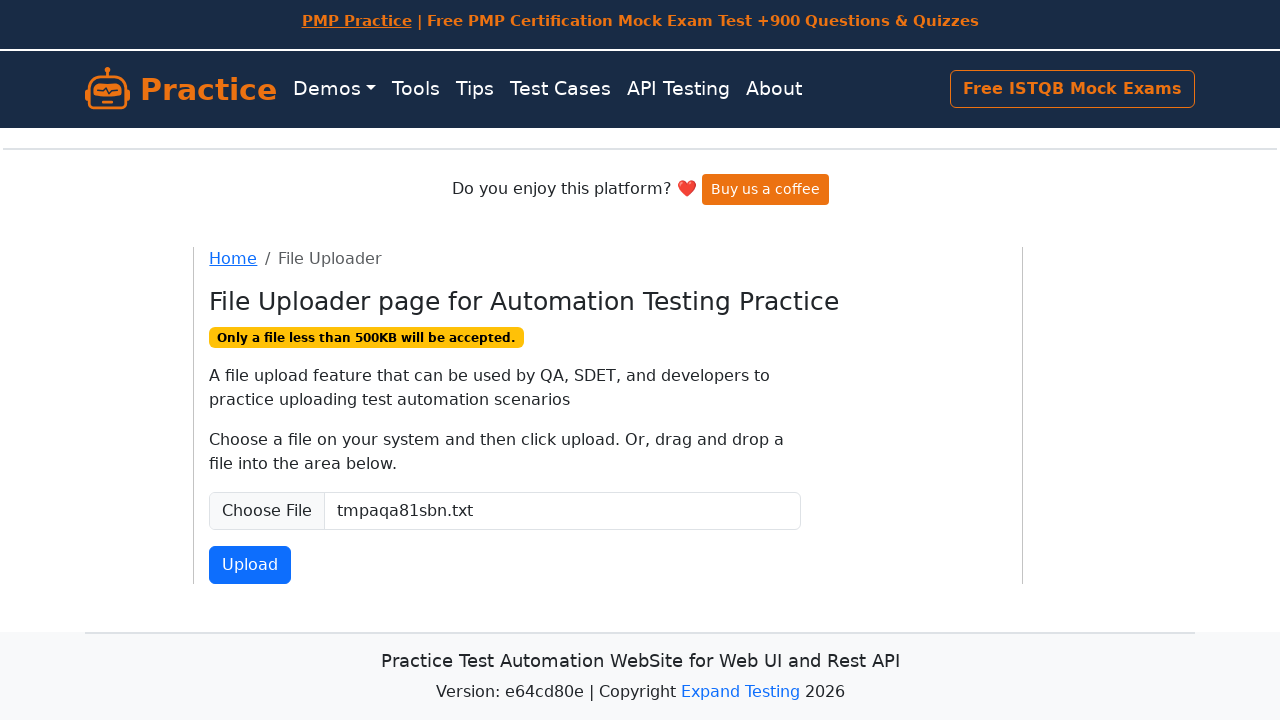

Clicked submit button to upload file at (250, 565) on #fileSubmit
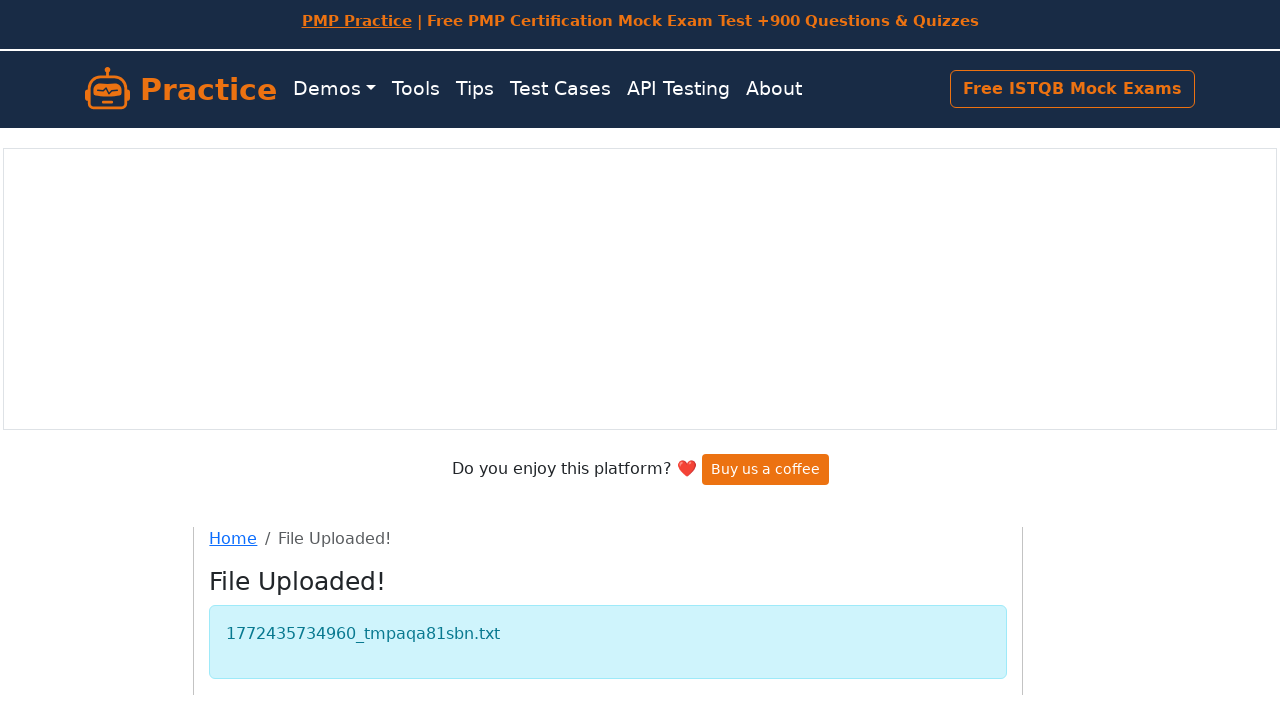

Waited for upload to complete
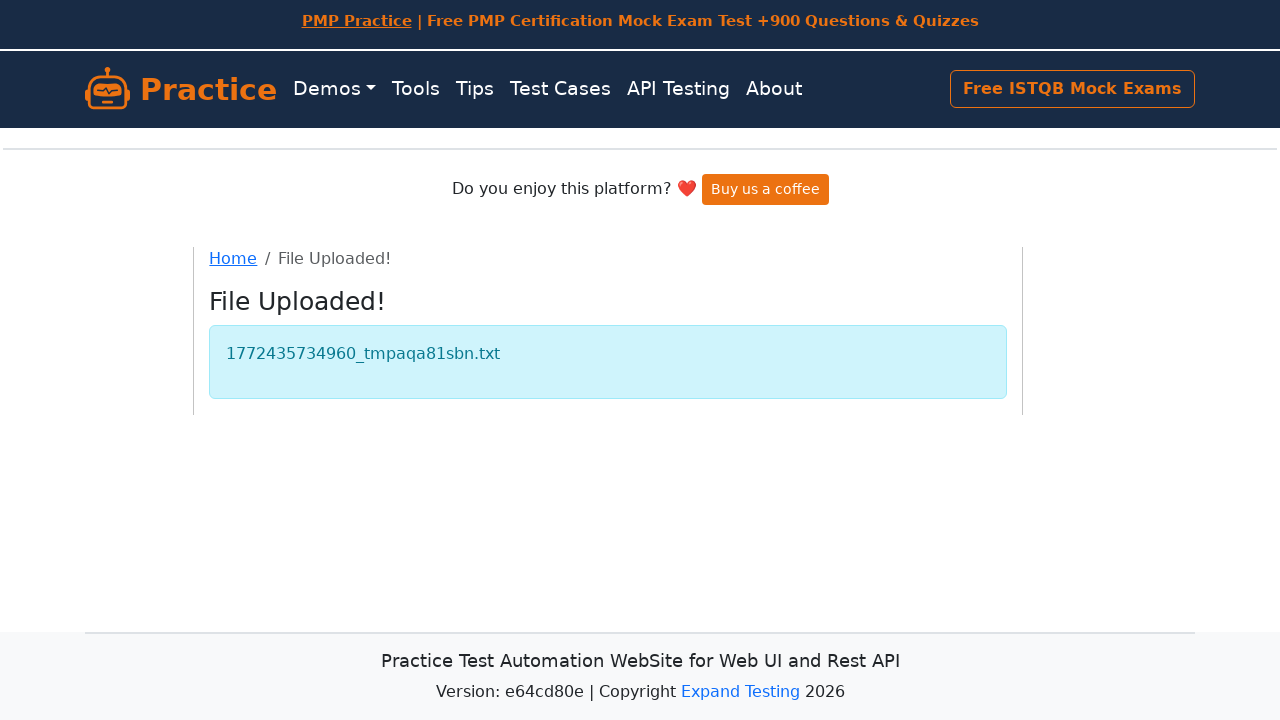

Cleaned up temporary test file
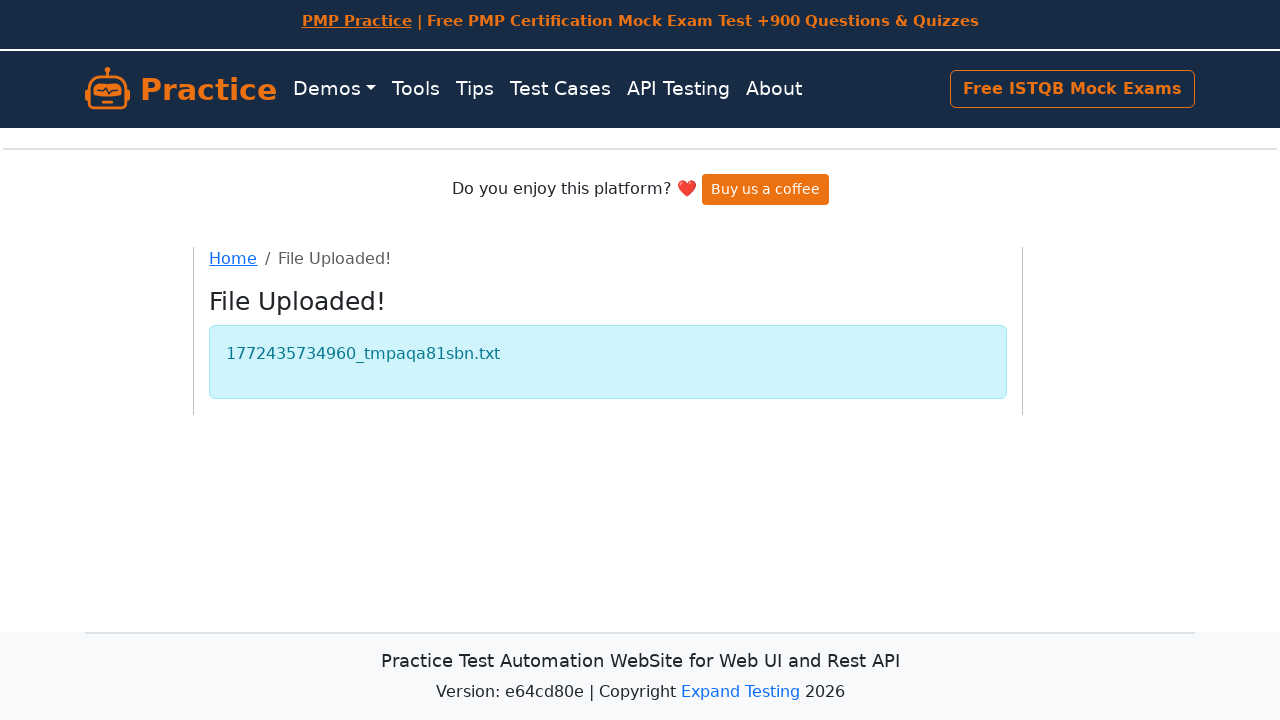

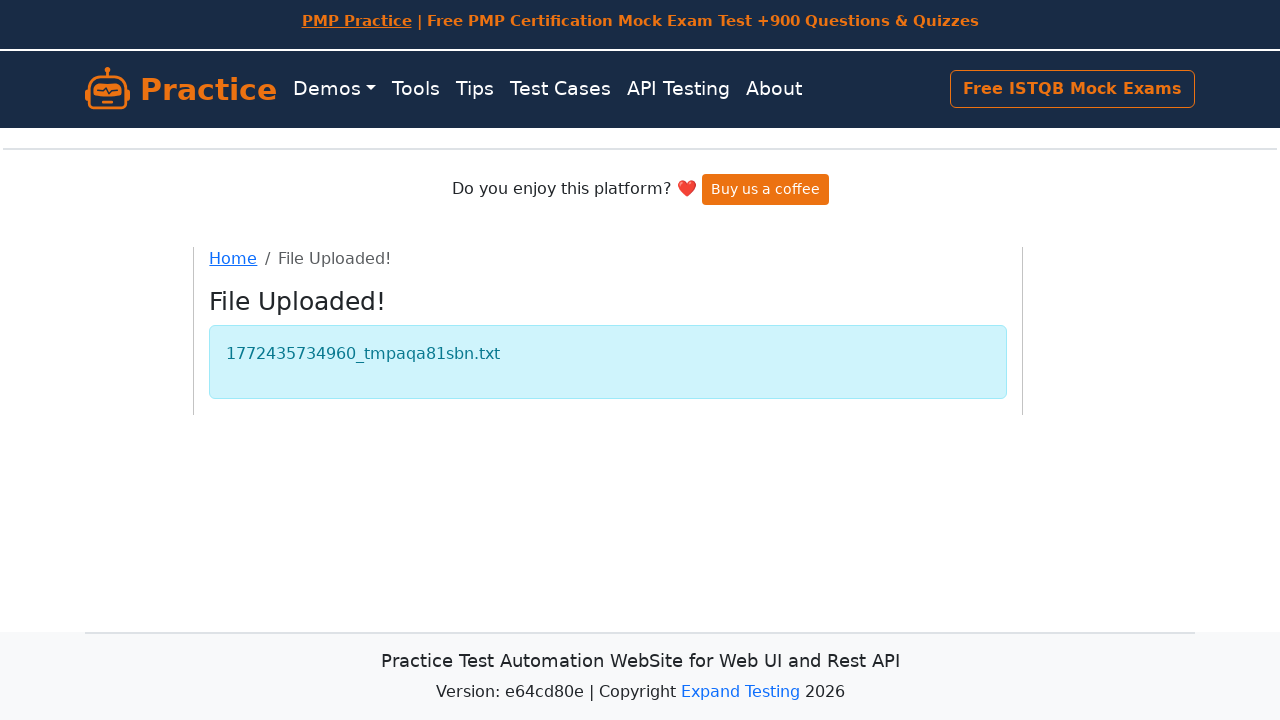